Tests button click functionality by clicking a button and verifying its style changes to purple color

Starting URL: https://seleniumbase.io/demo_page

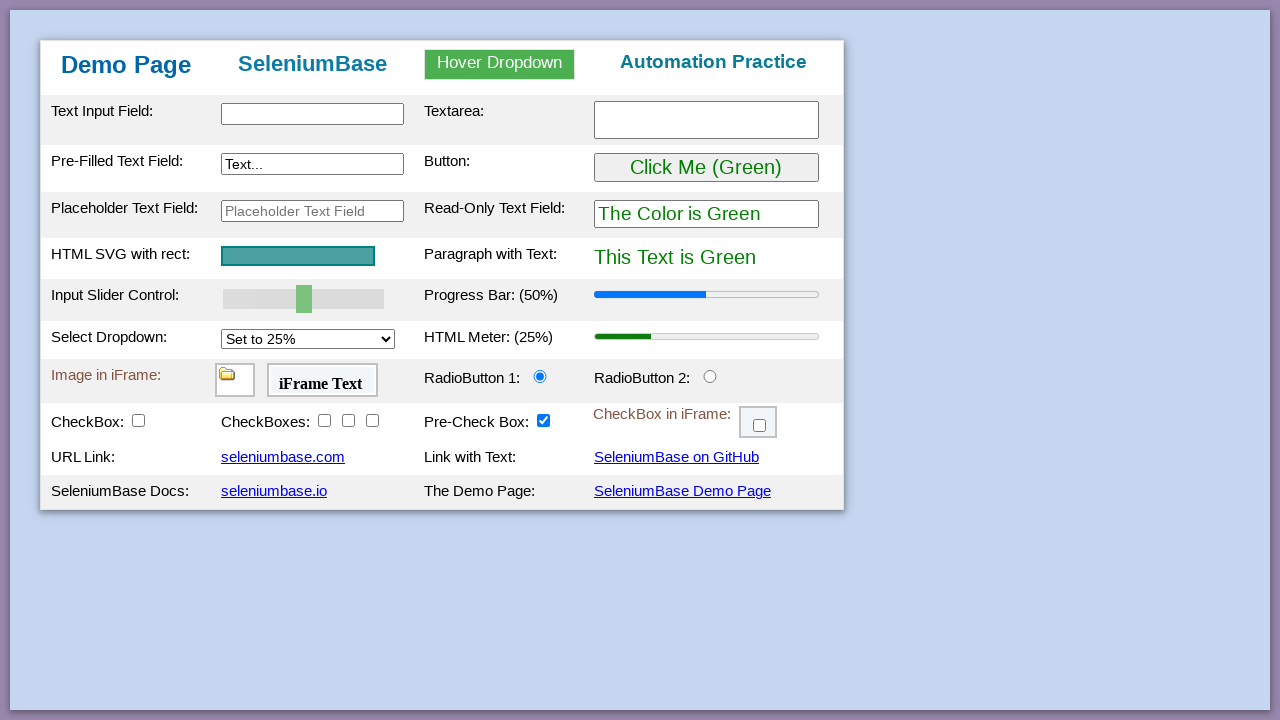

Clicked button with id 'myButton' at (706, 168) on #myButton
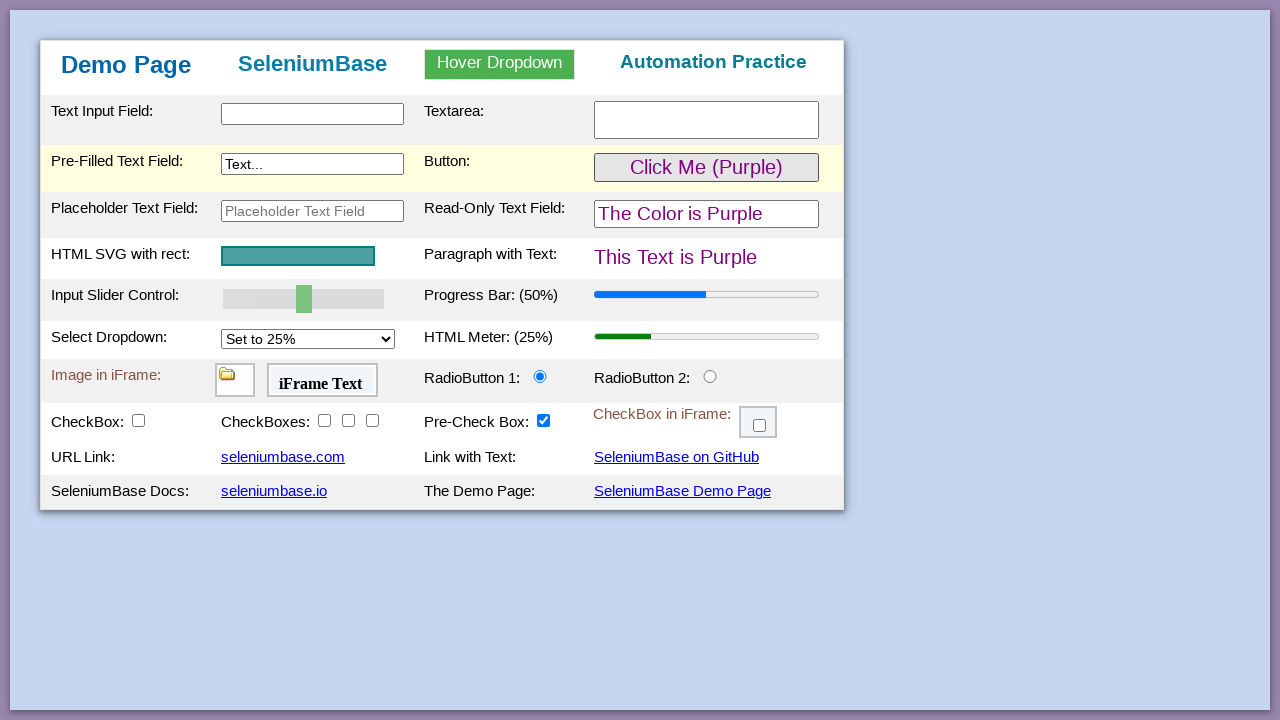

Located button element with id 'myButton'
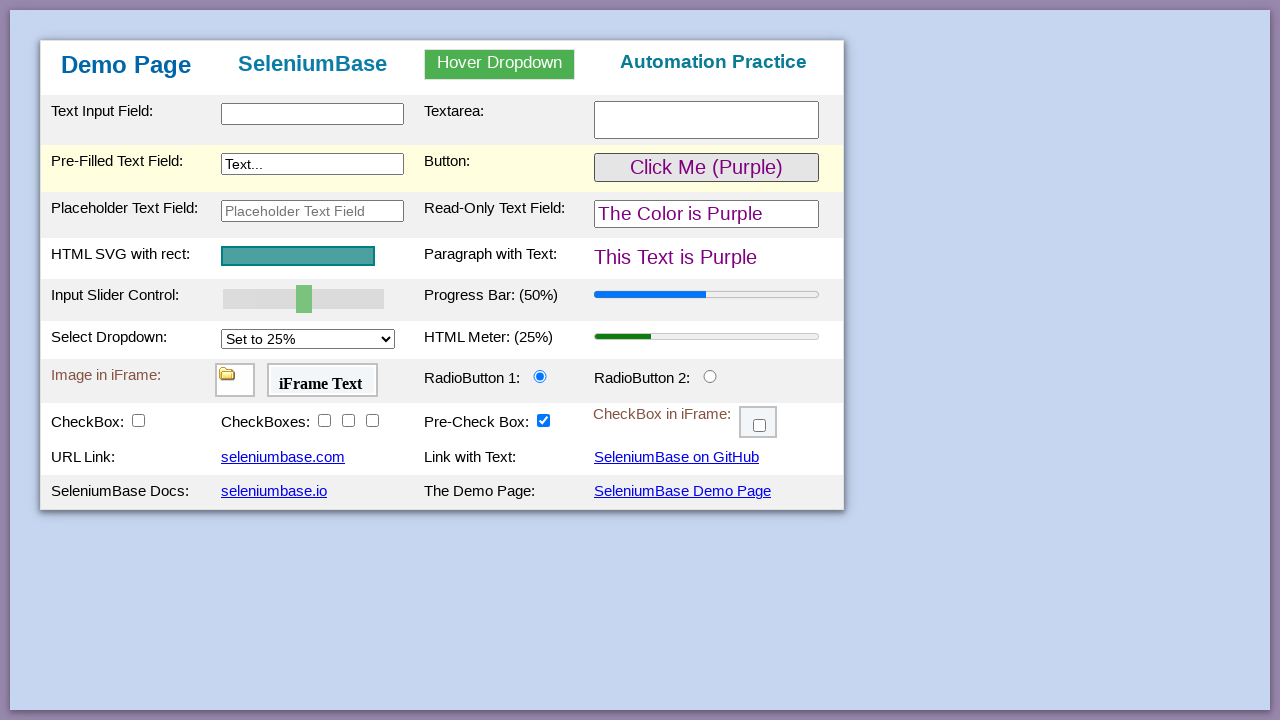

Verified button is visible with updated style
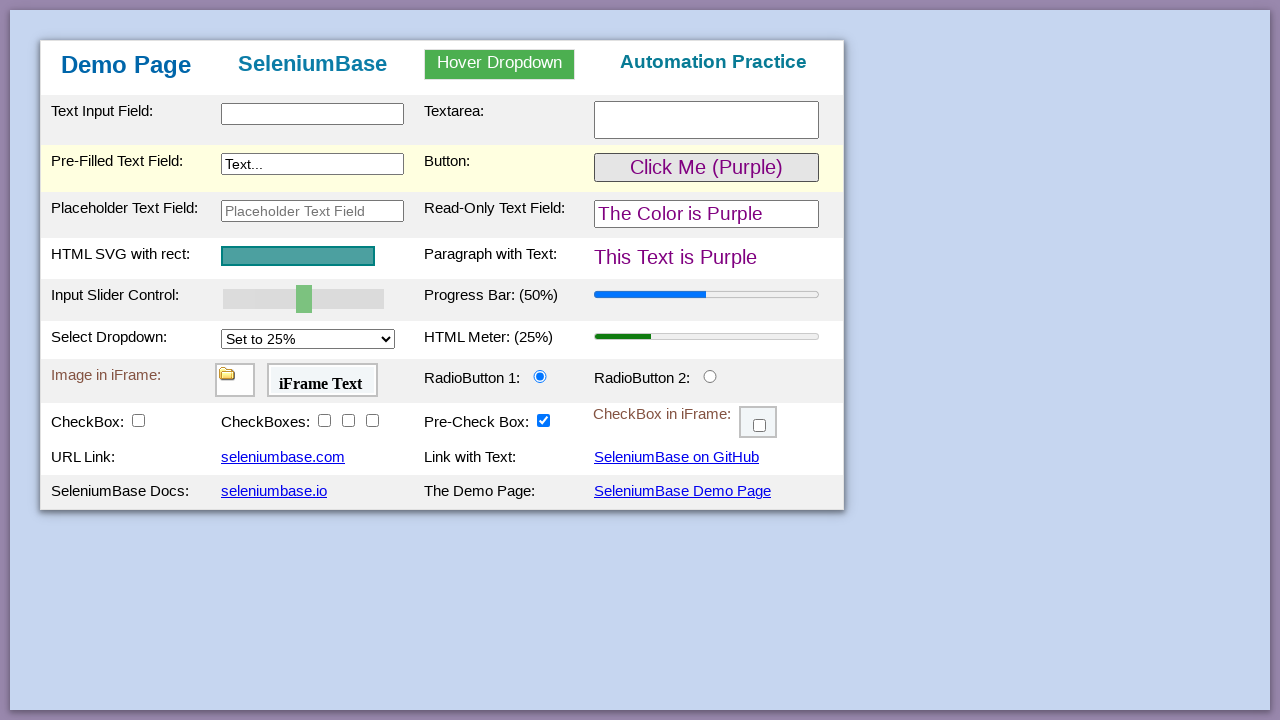

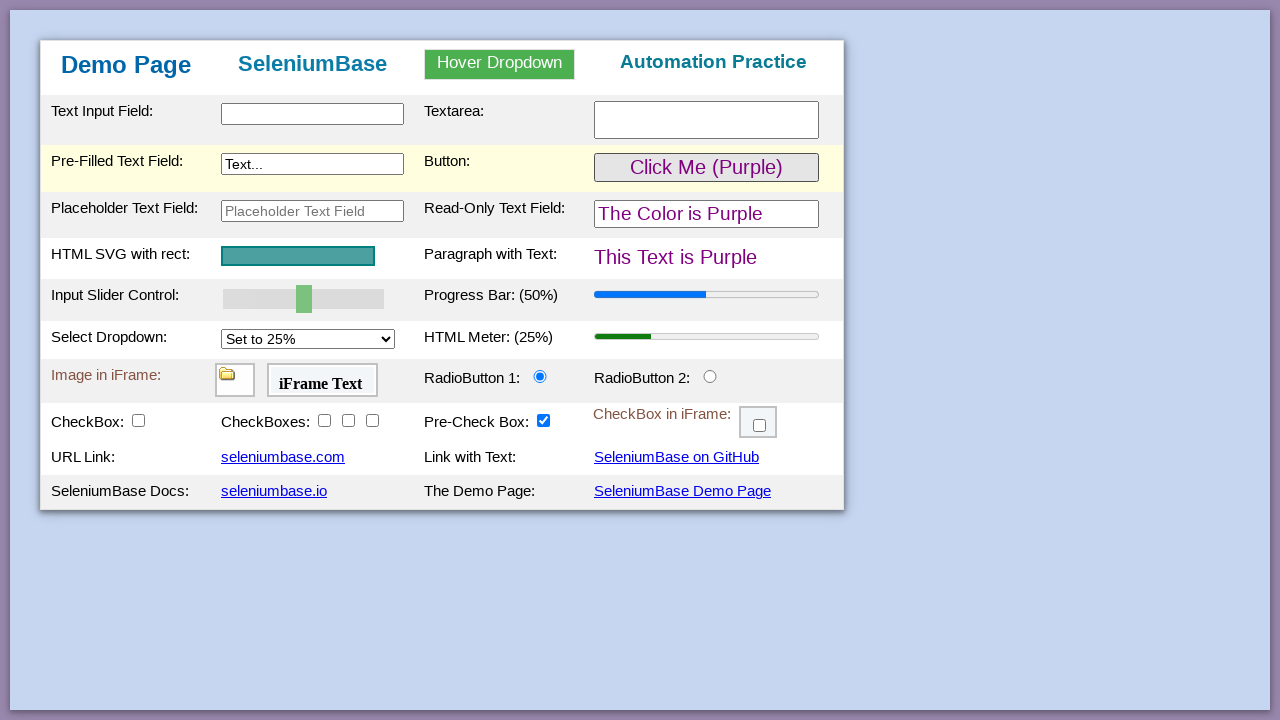